Tests JavaScript Confirm dialog by clicking the confirm button, dismissing (canceling) the dialog, and verifying the result shows "You clicked: Cancel"

Starting URL: https://the-internet.herokuapp.com/javascript_alerts

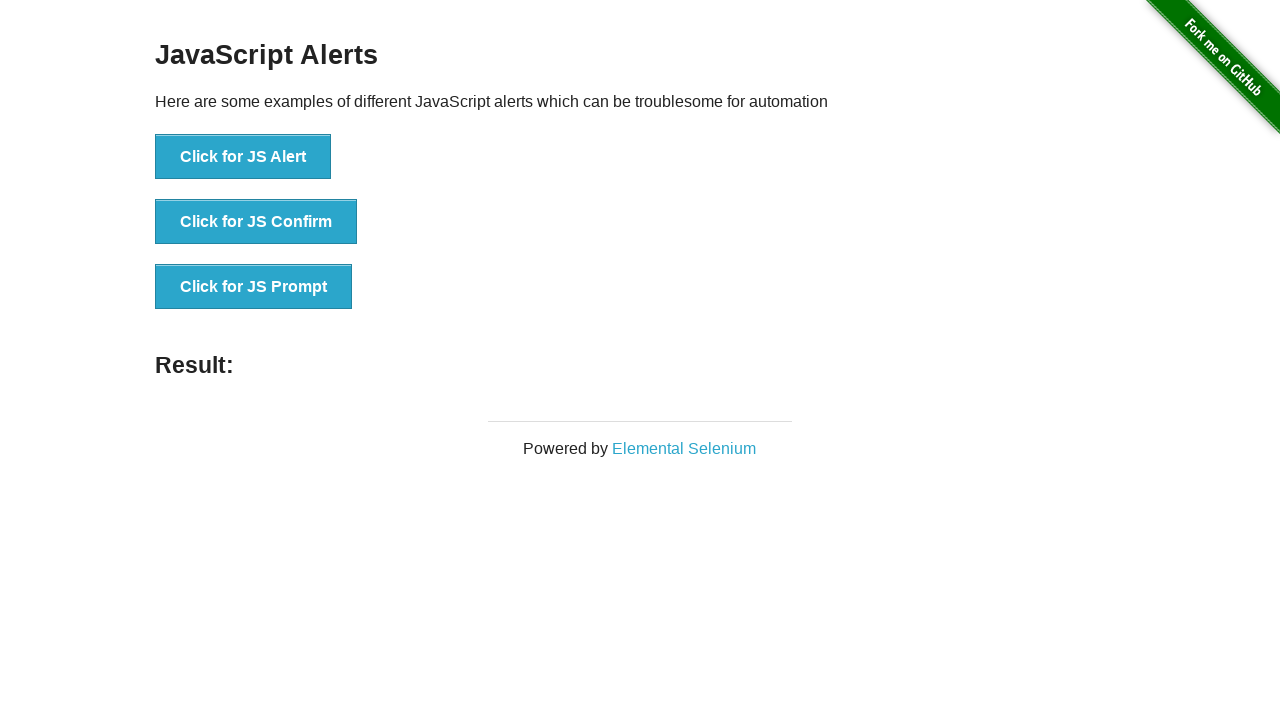

Set up dialog handler to dismiss the confirm dialog
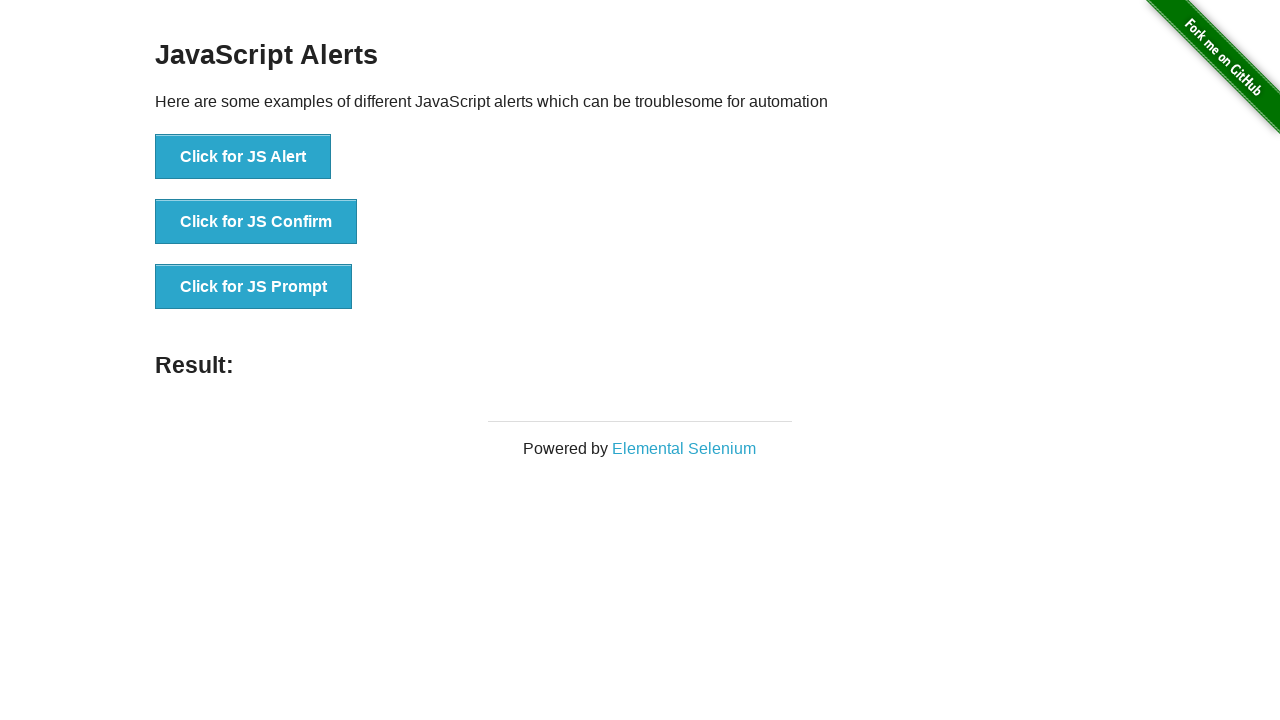

Clicked the JS Confirm button at (256, 222) on xpath=//*[text()='Click for JS Confirm']
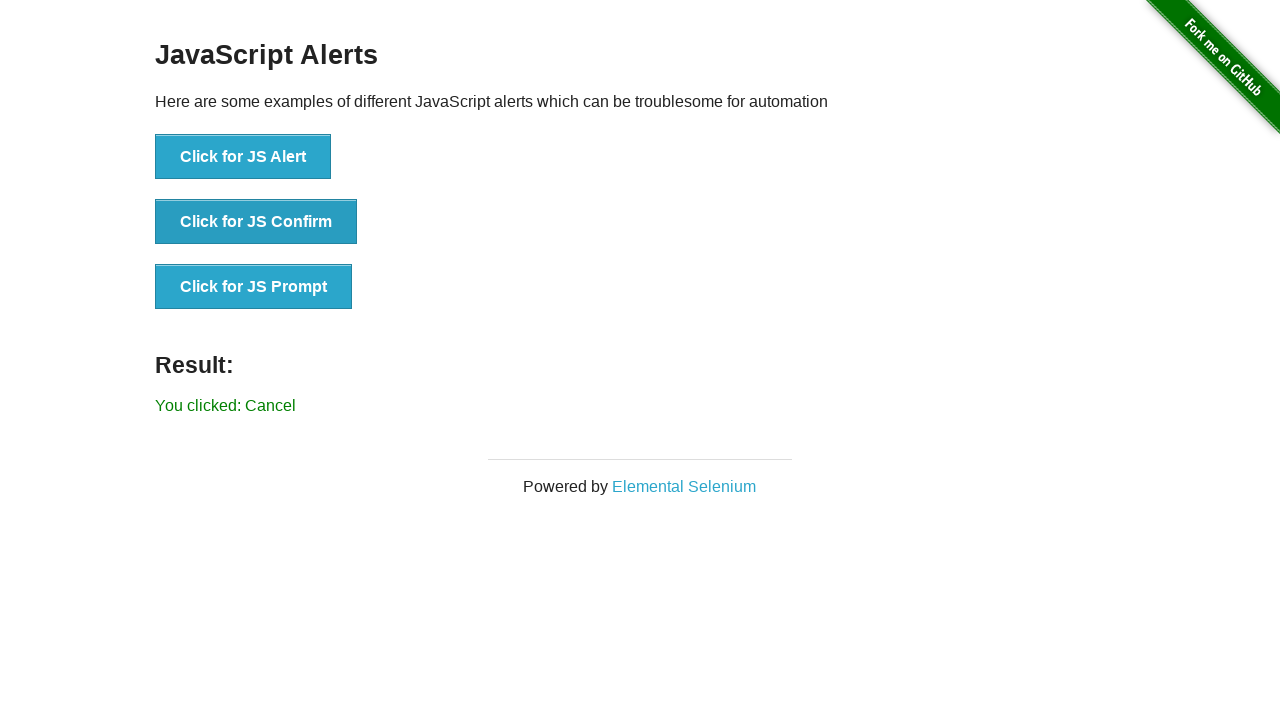

Result element appeared on page
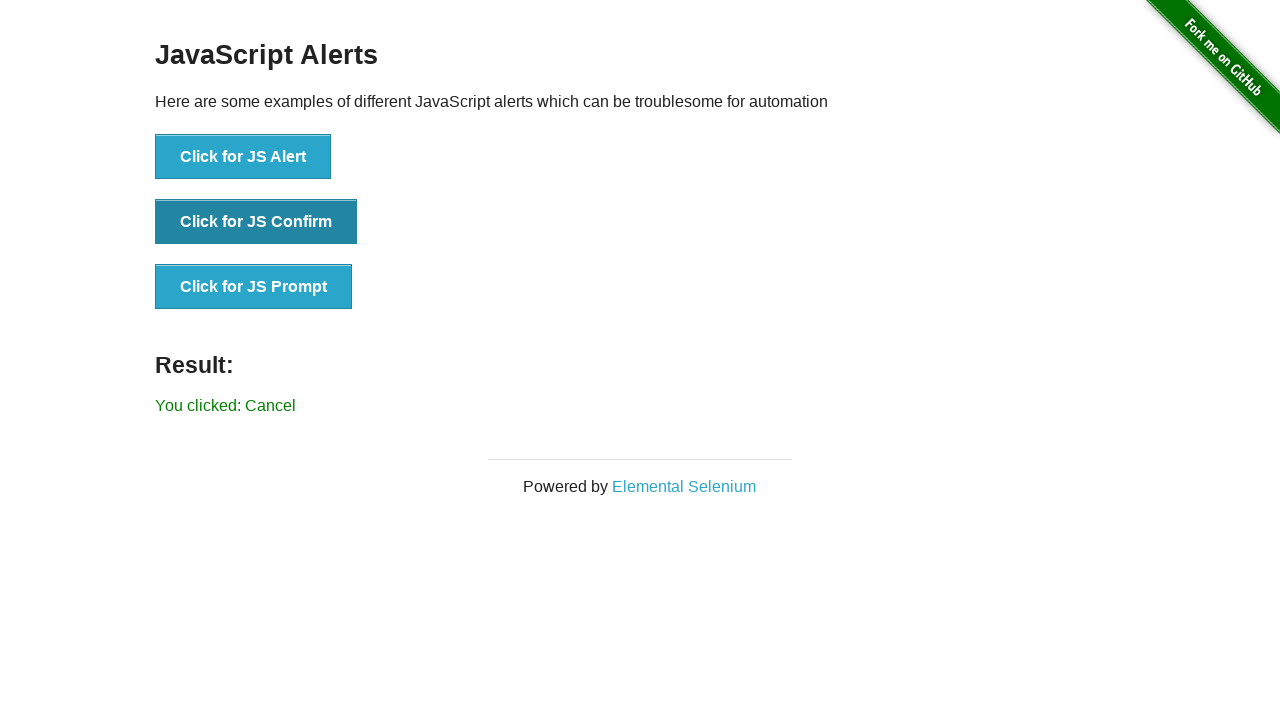

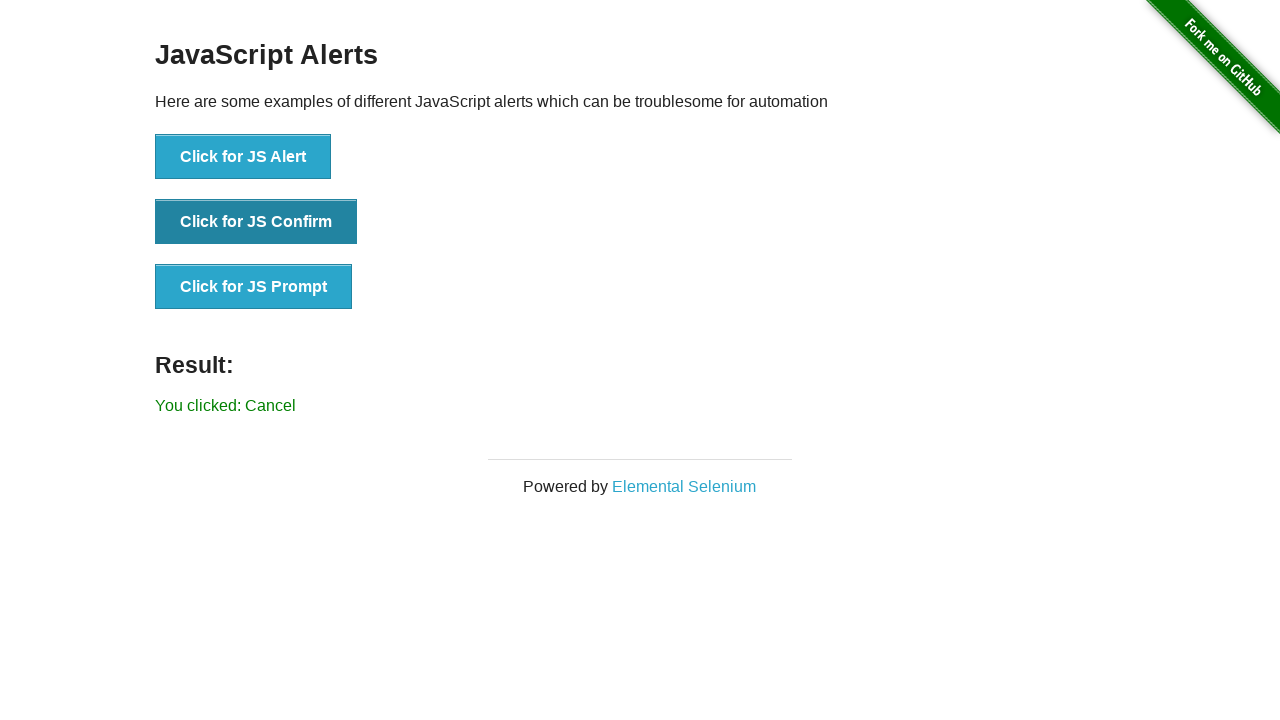